Tests different types of JavaScript alerts including simple alert, confirm dialog, and prompt dialog with text input

Starting URL: https://demo.automationtesting.in/Alerts.html

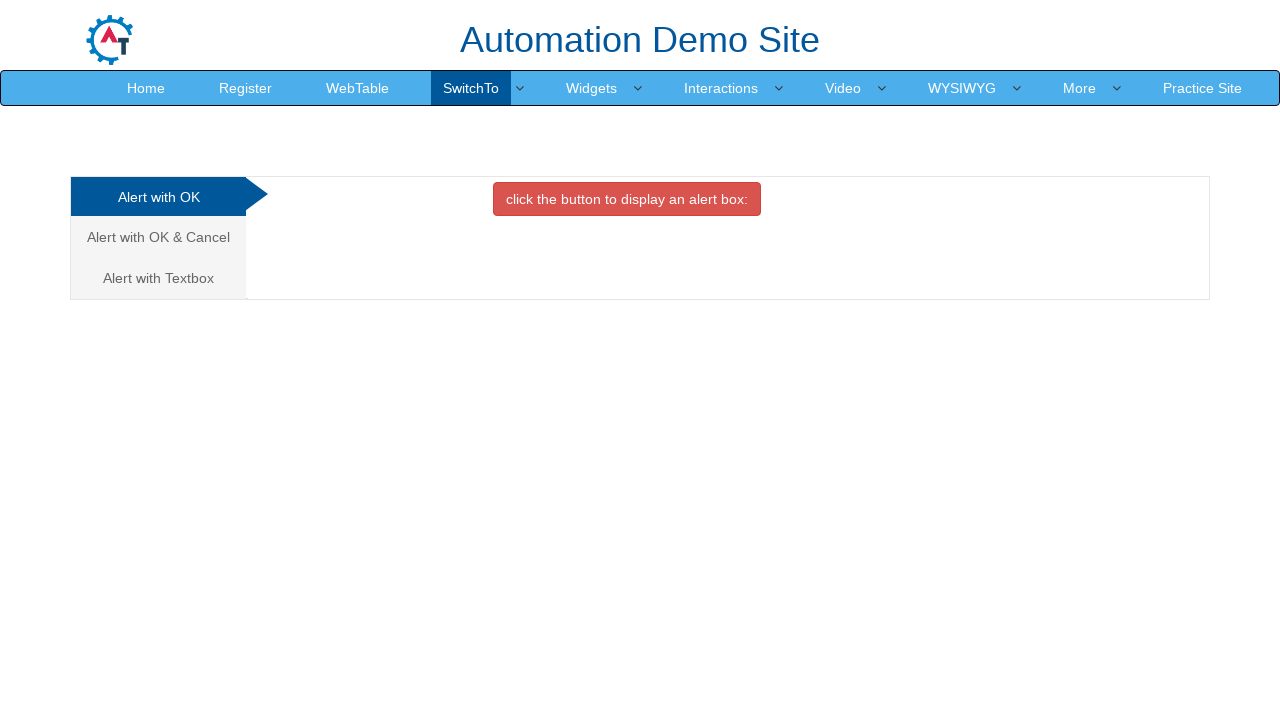

Clicked button to trigger simple alert dialog at (627, 199) on xpath=//*[@id='OKTab']/button
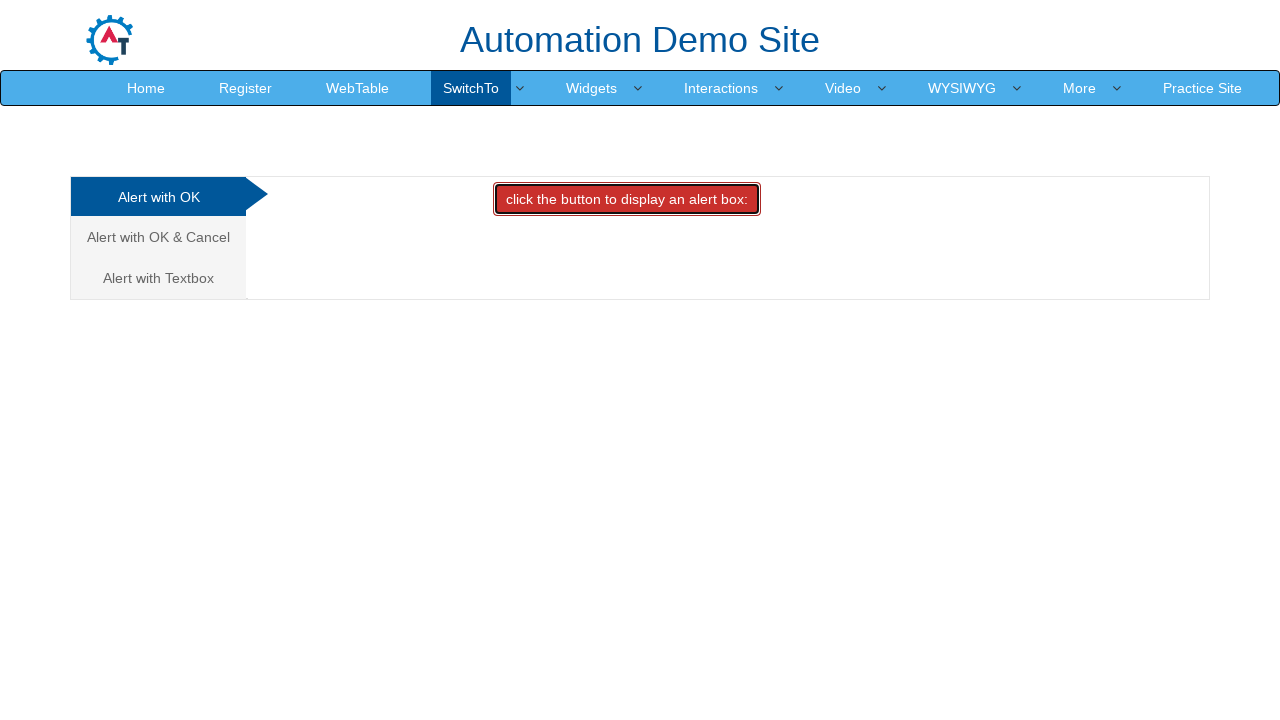

Set up dialog handler to accept simple alert
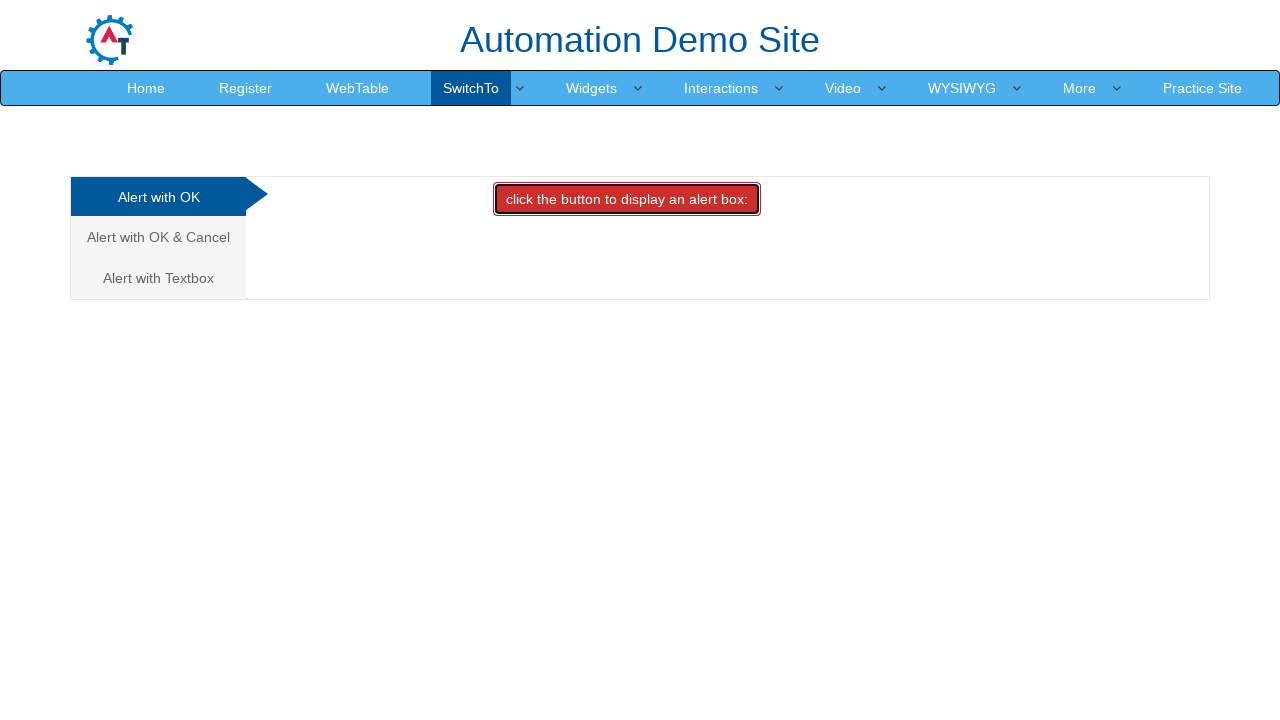

Navigated to Alert with OK & Cancel section at (158, 237) on text=Alert with OK & Cancel
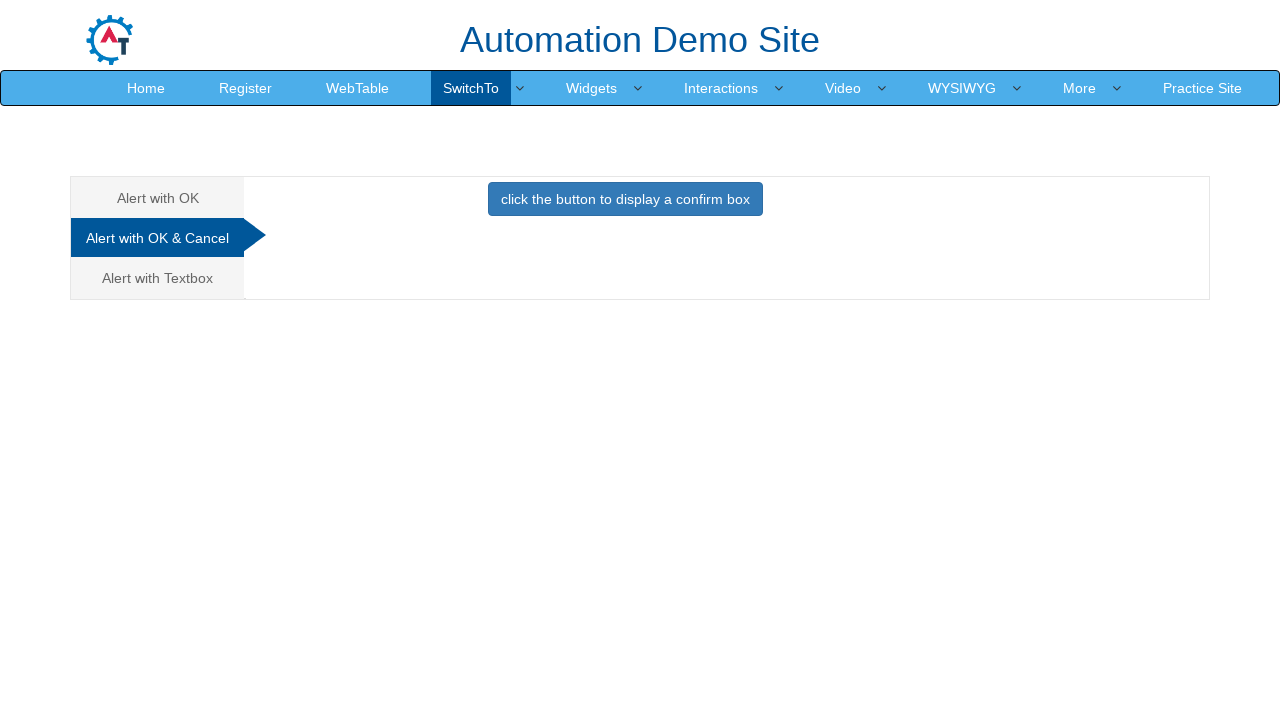

Clicked button to trigger confirm dialog at (625, 199) on xpath=//*[@id='CancelTab']/button
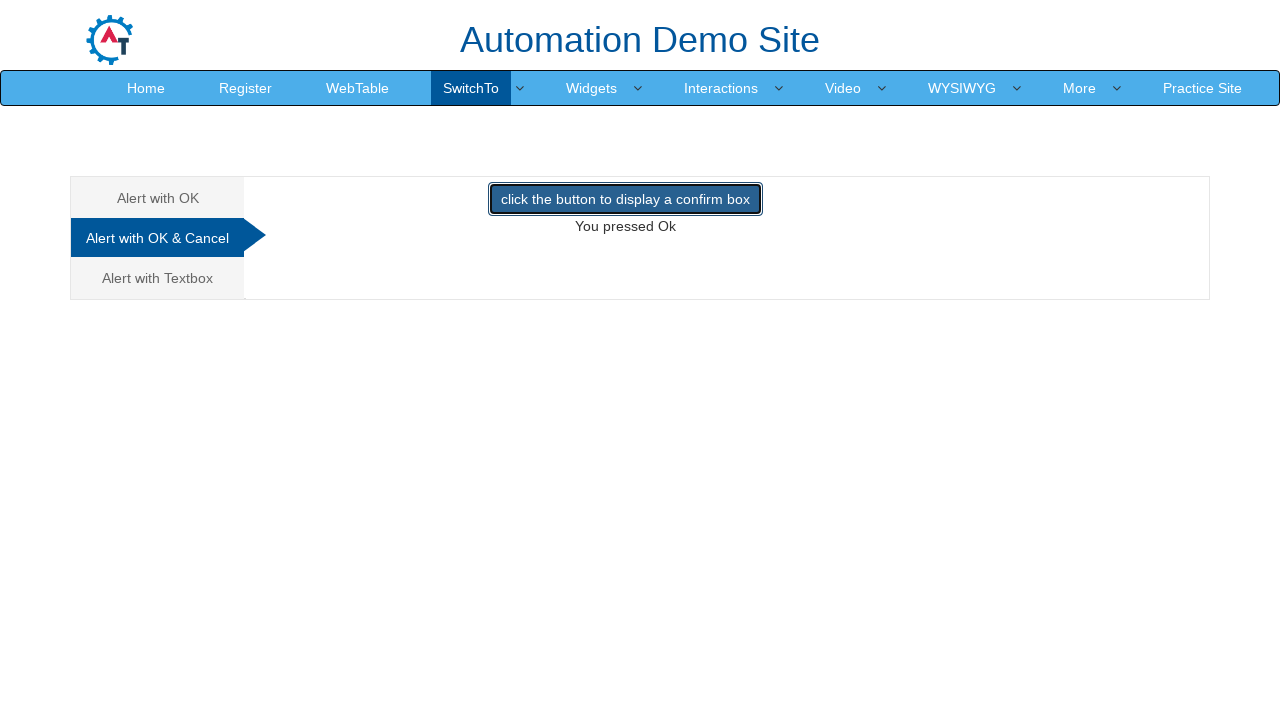

Set up dialog handler to accept confirm dialog
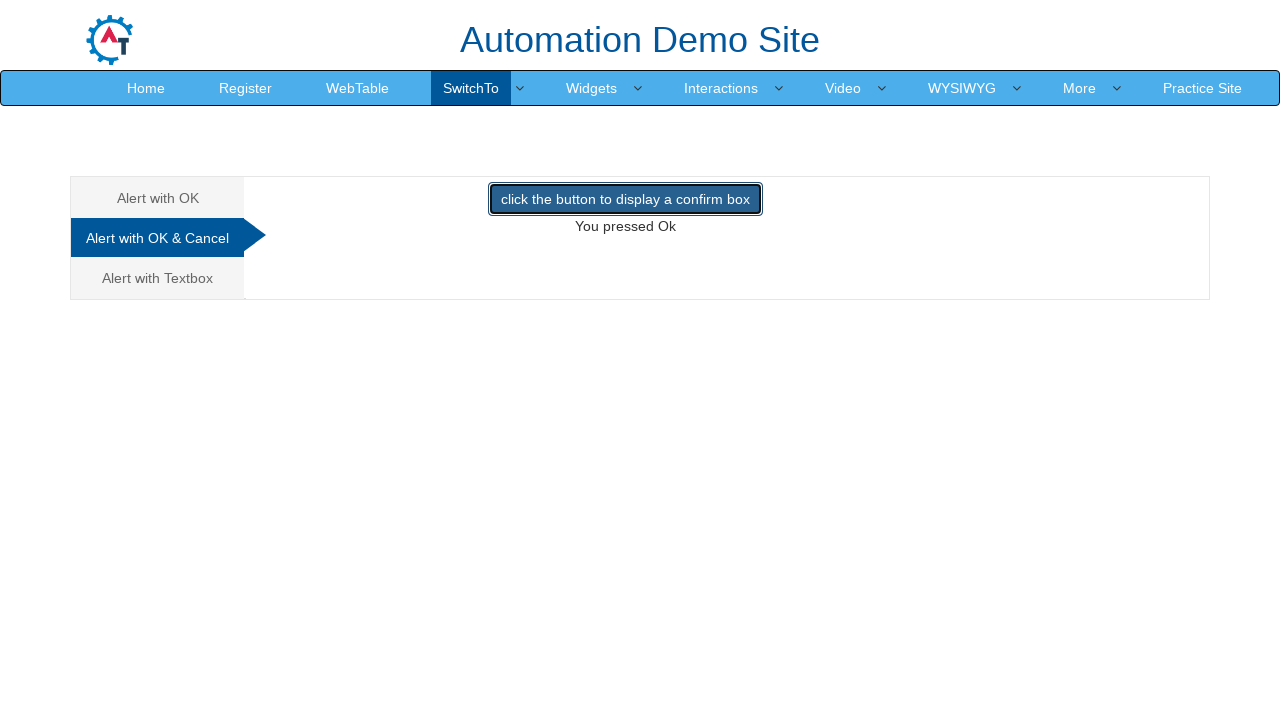

Clicked button again to trigger another confirm dialog at (625, 199) on xpath=//*[@id='CancelTab']/button
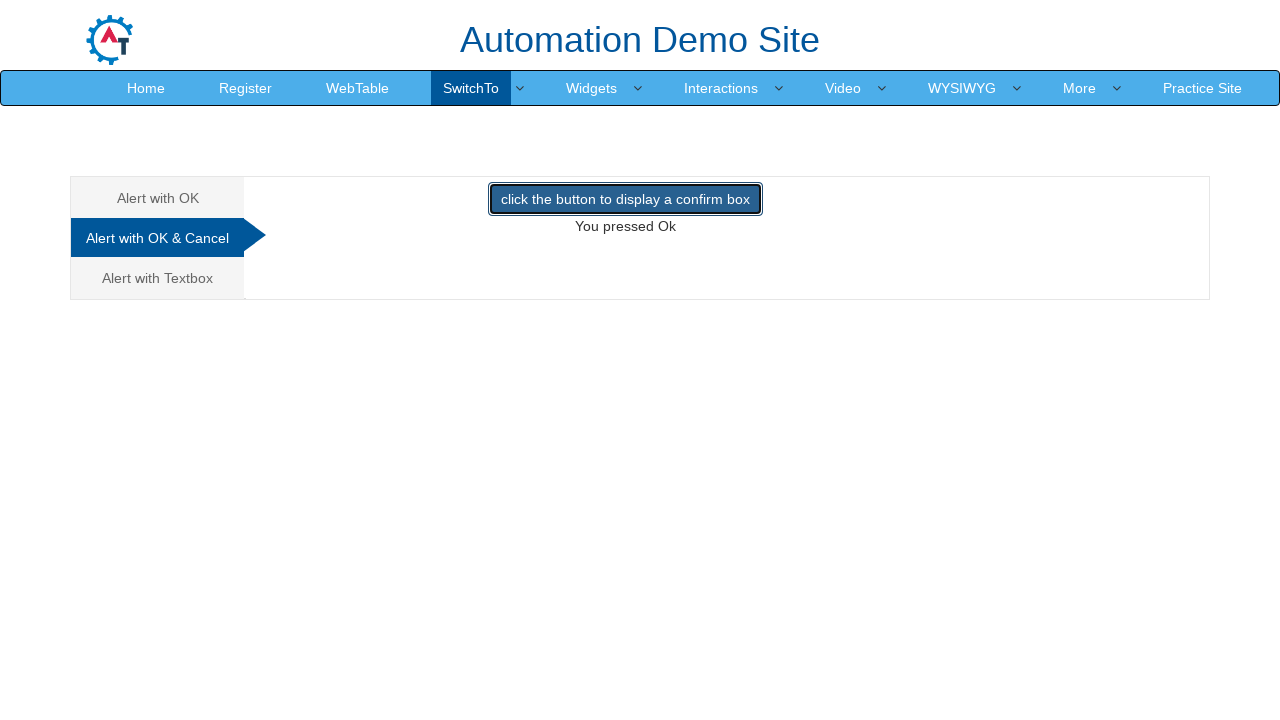

Set up dialog handler to dismiss second confirm dialog
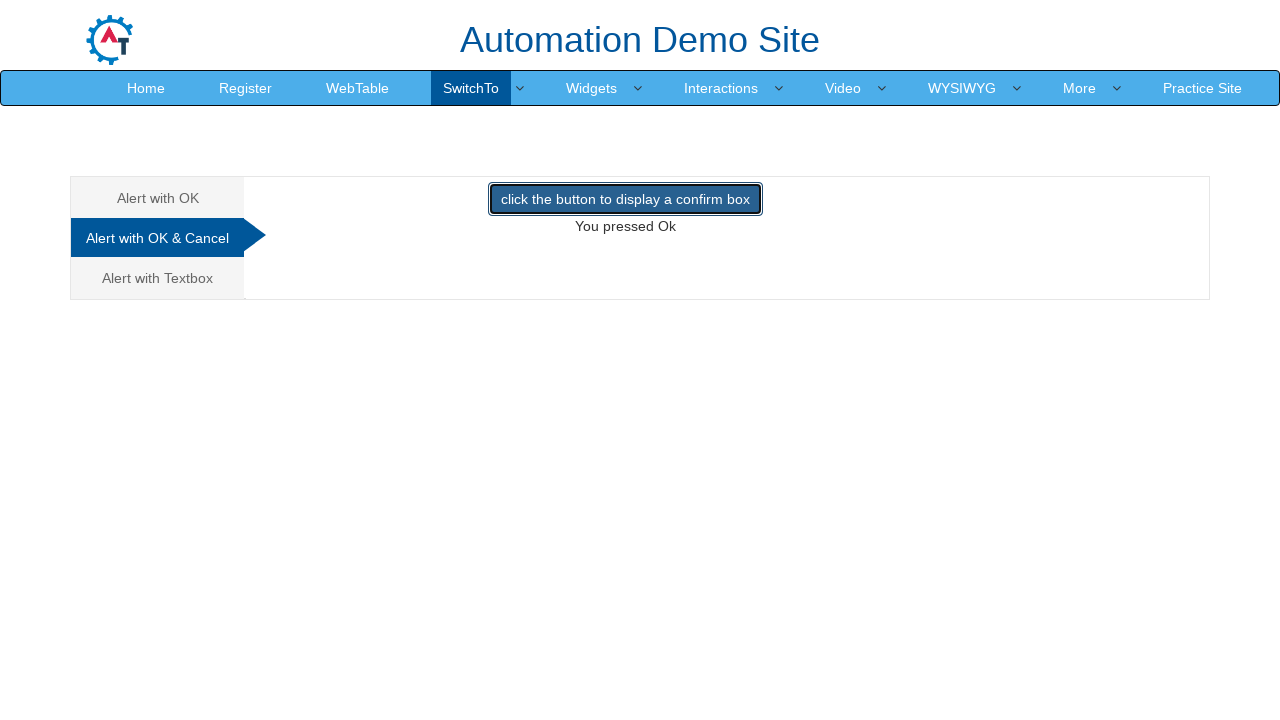

Navigated to Alert with Textbox section at (158, 278) on text=Alert with Textbox
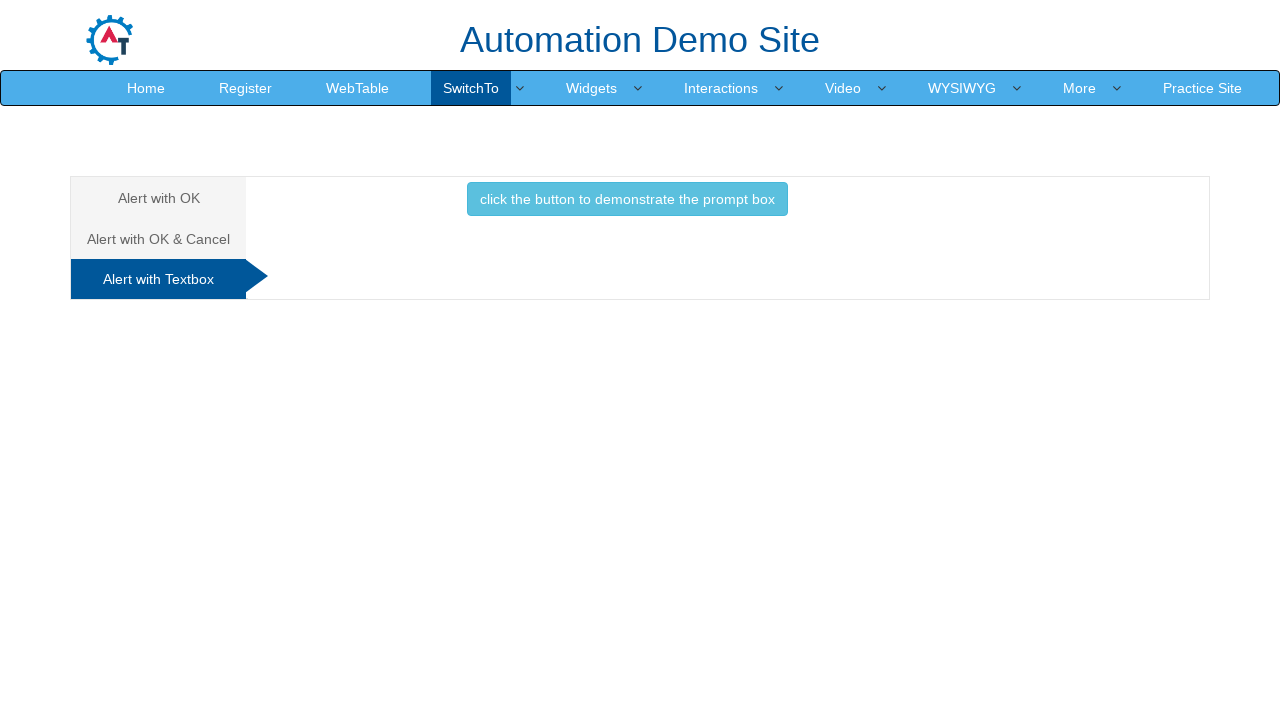

Clicked button to trigger prompt dialog at (627, 199) on xpath=//*[@id='Textbox']/button
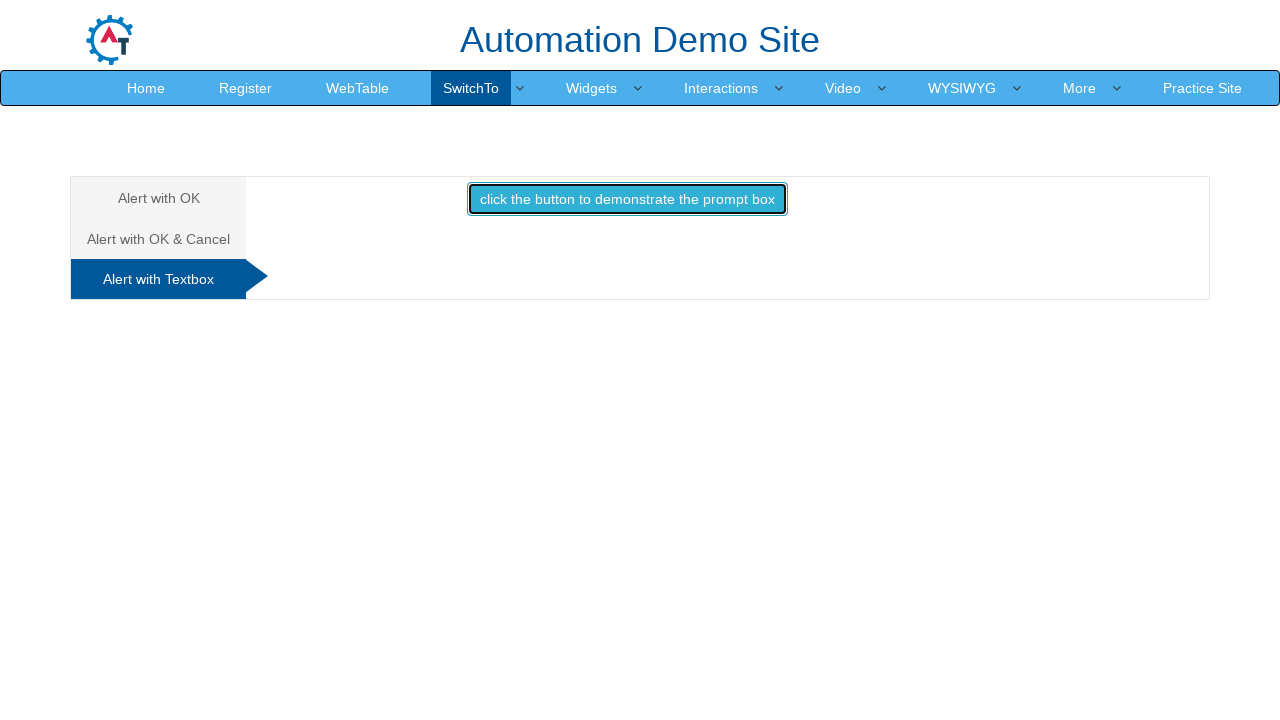

Set up dialog handler to input 'Vaishnavi' in prompt dialog
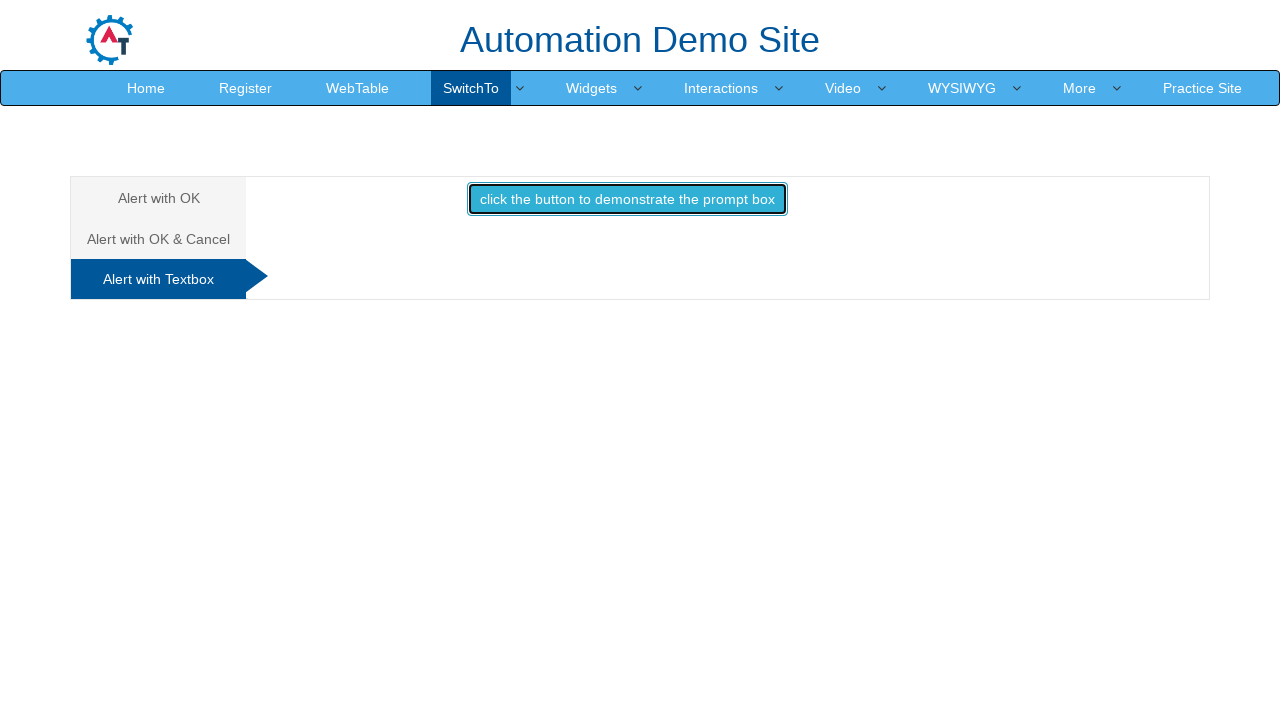

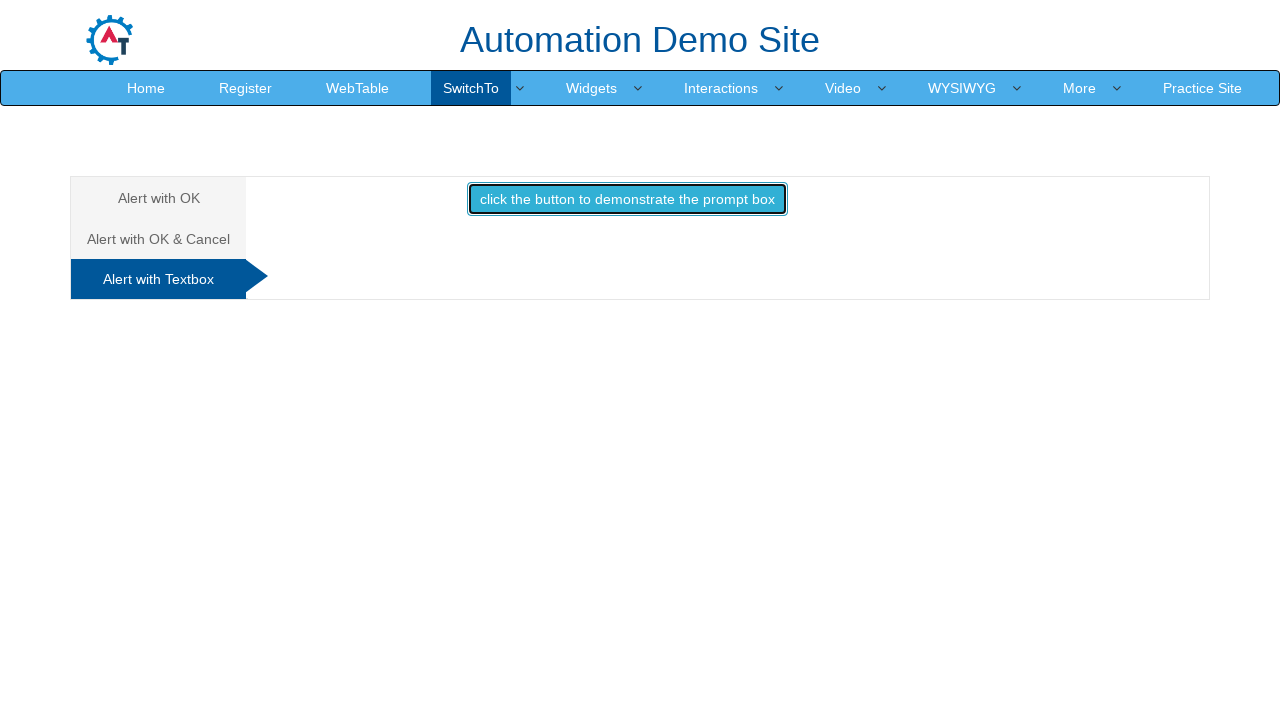